Tests page refresh functionality by loading a page that displays timestamp, waiting, then refreshing and verifying the timestamp changed

Starting URL: http://www.compendiumdev.co.uk/selenium/refresh.php

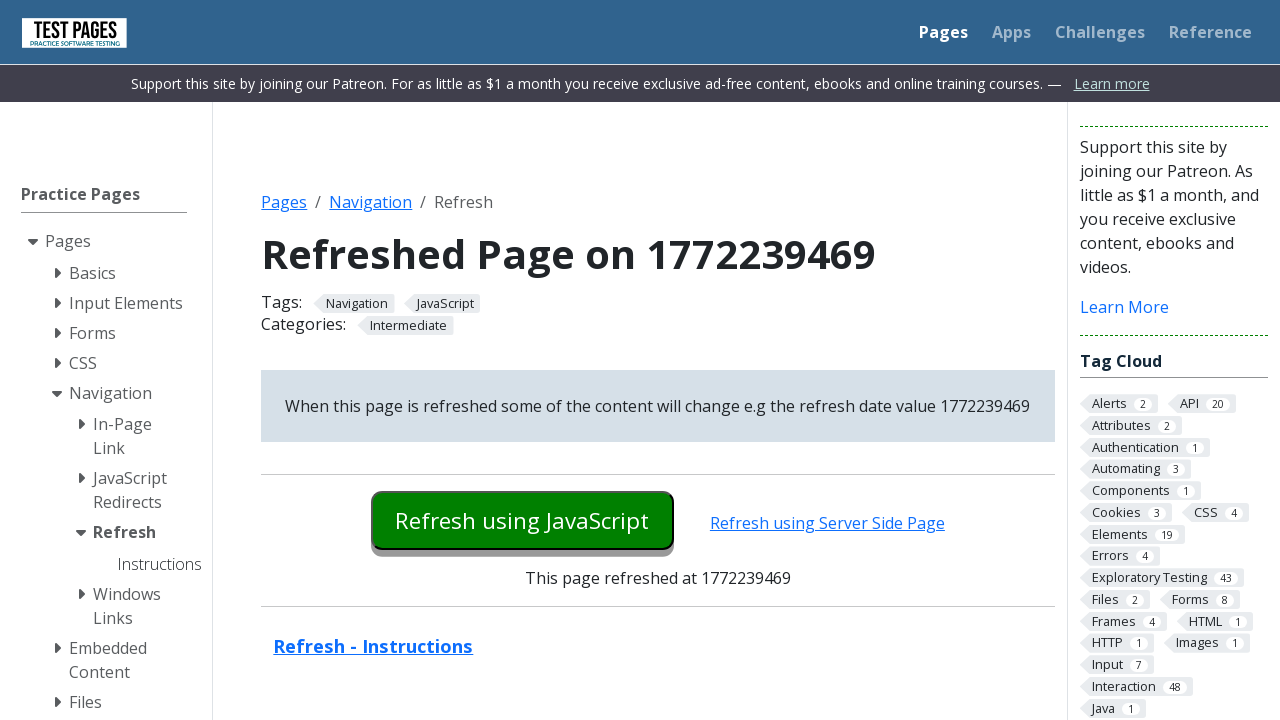

Retrieved initial page title with timestamp
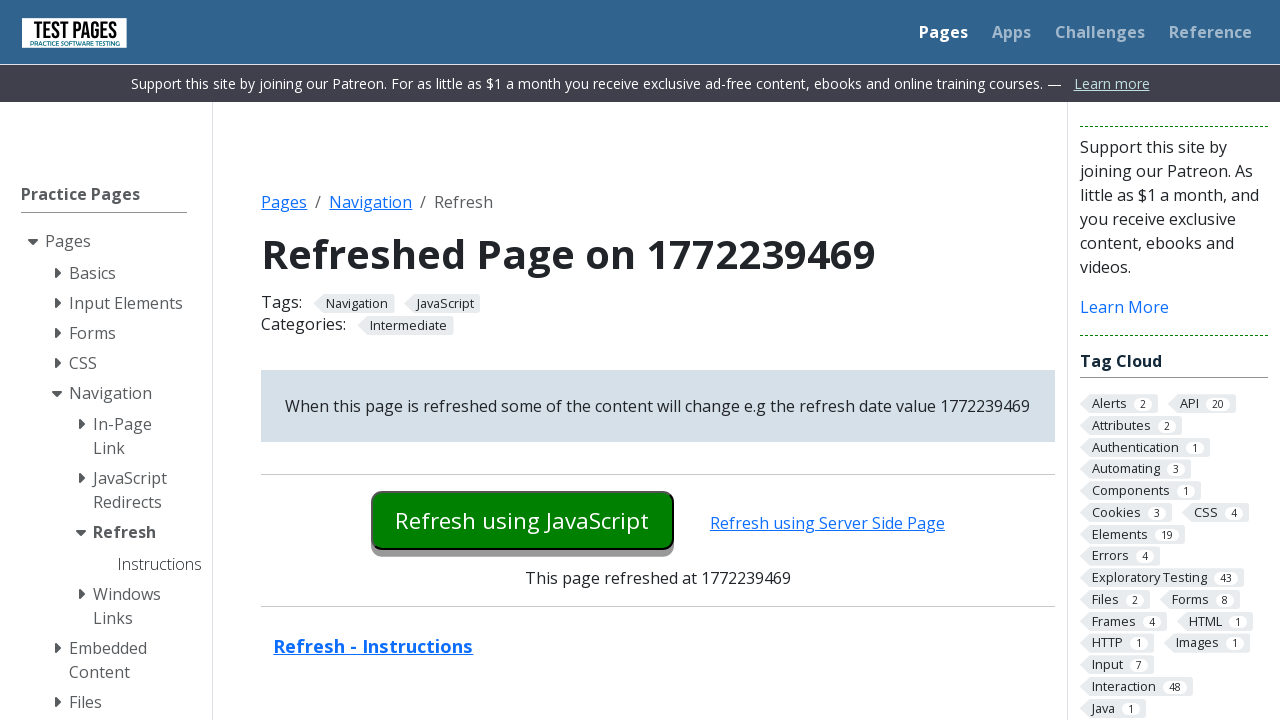

Verified initial title starts with expected prefix
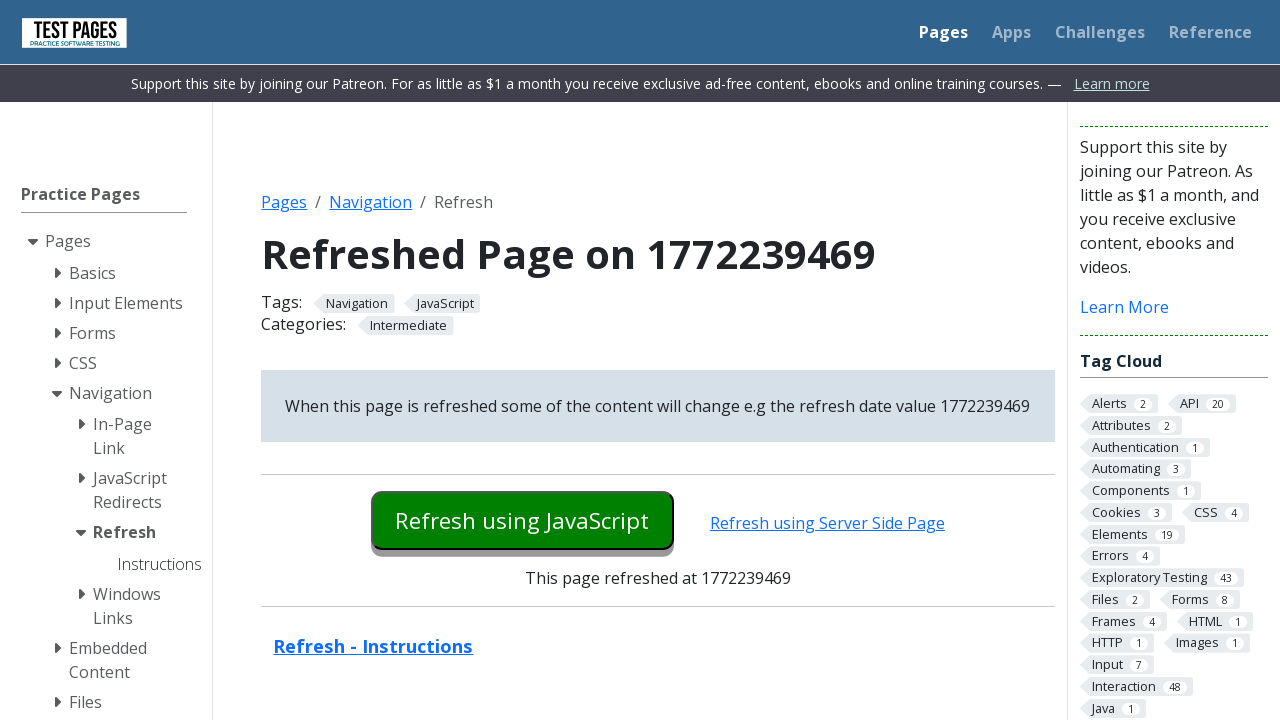

Extracted start timestamp: 1772239469
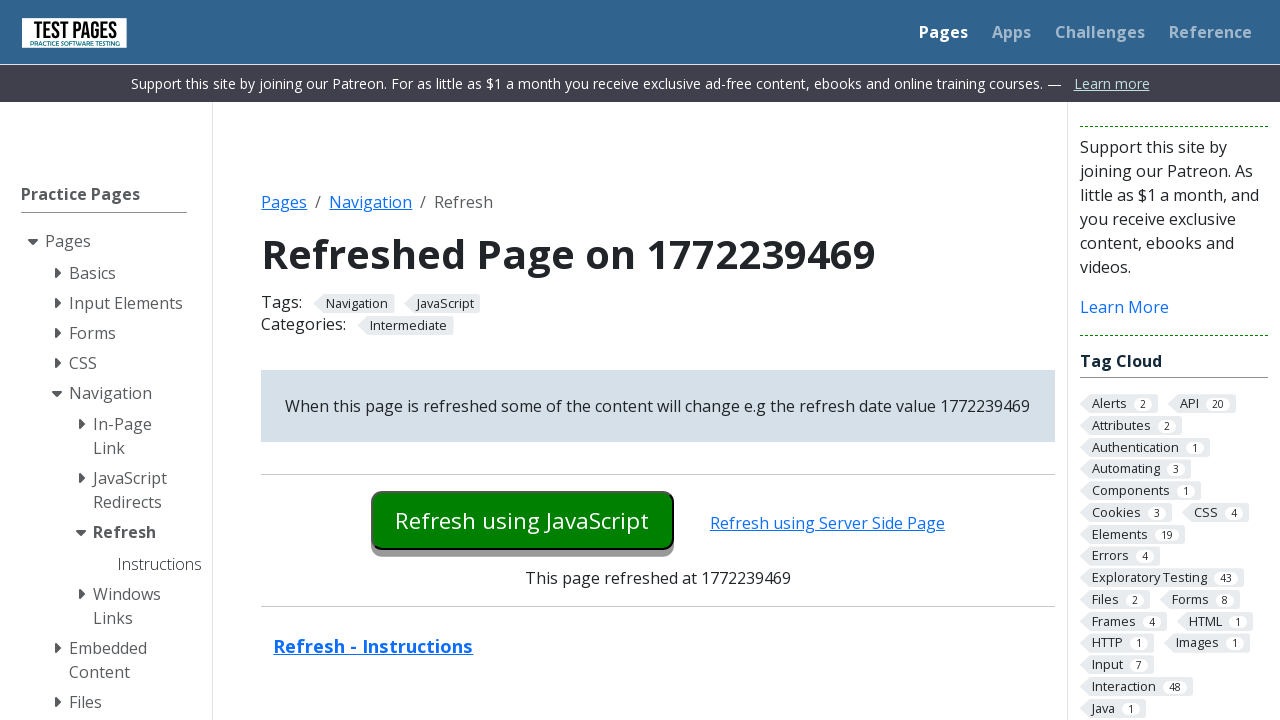

Waited 2 seconds for time to pass
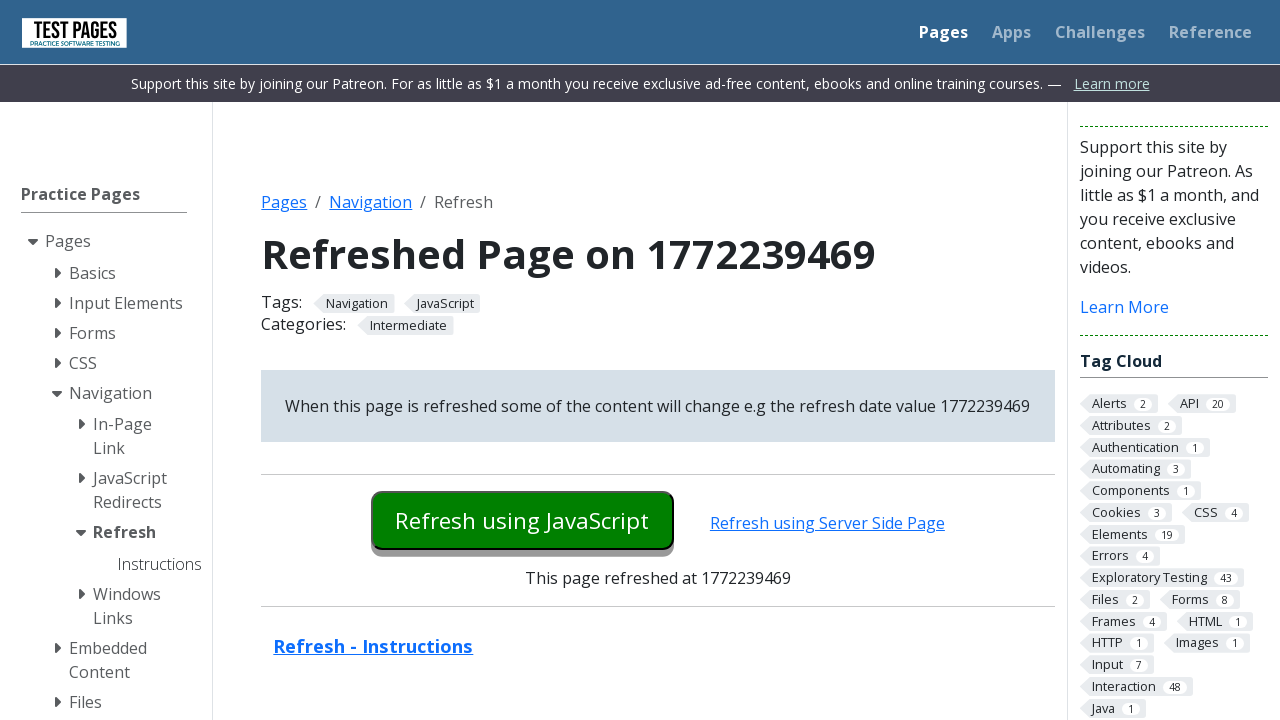

Reloaded the page
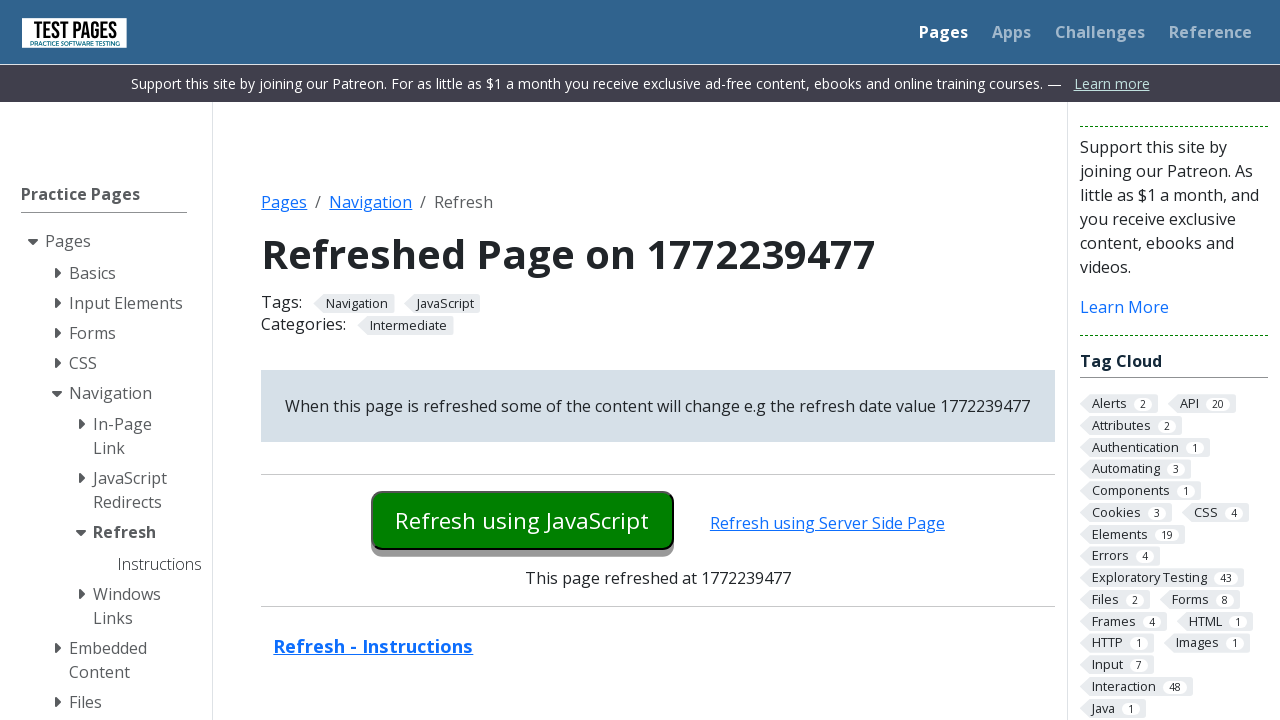

Verified page title changed after refresh
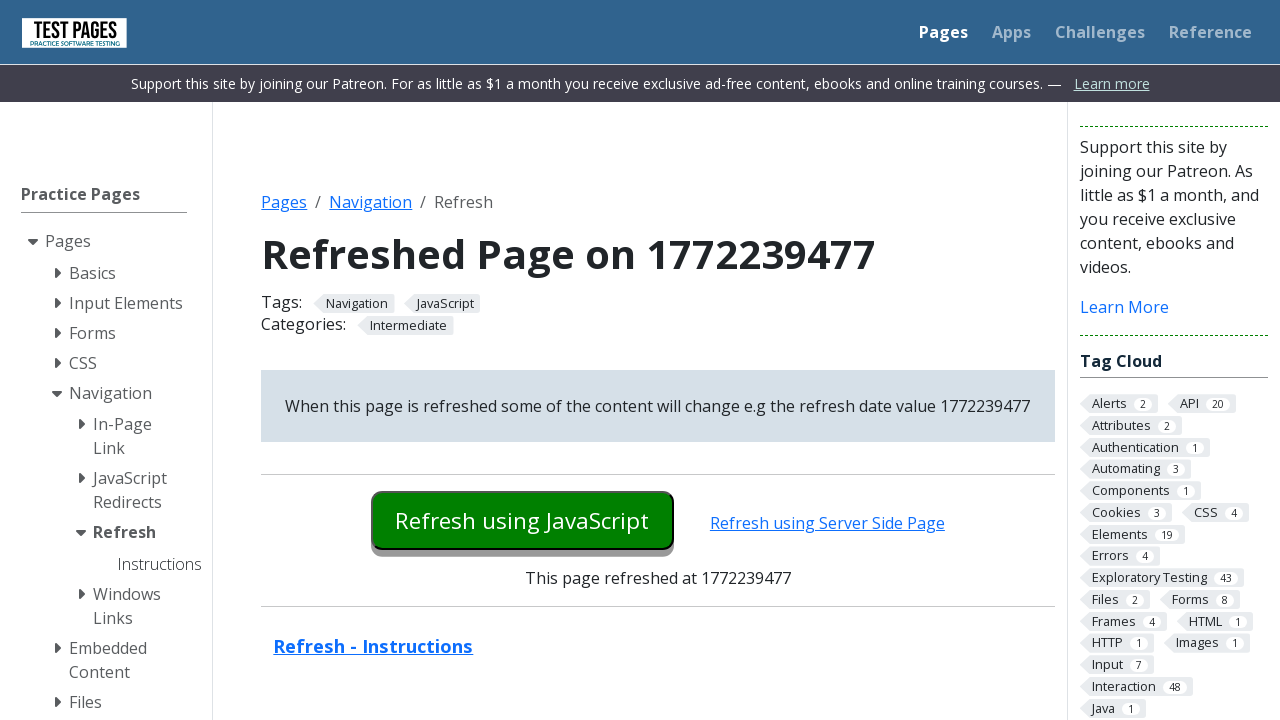

Retrieved new page title with updated timestamp
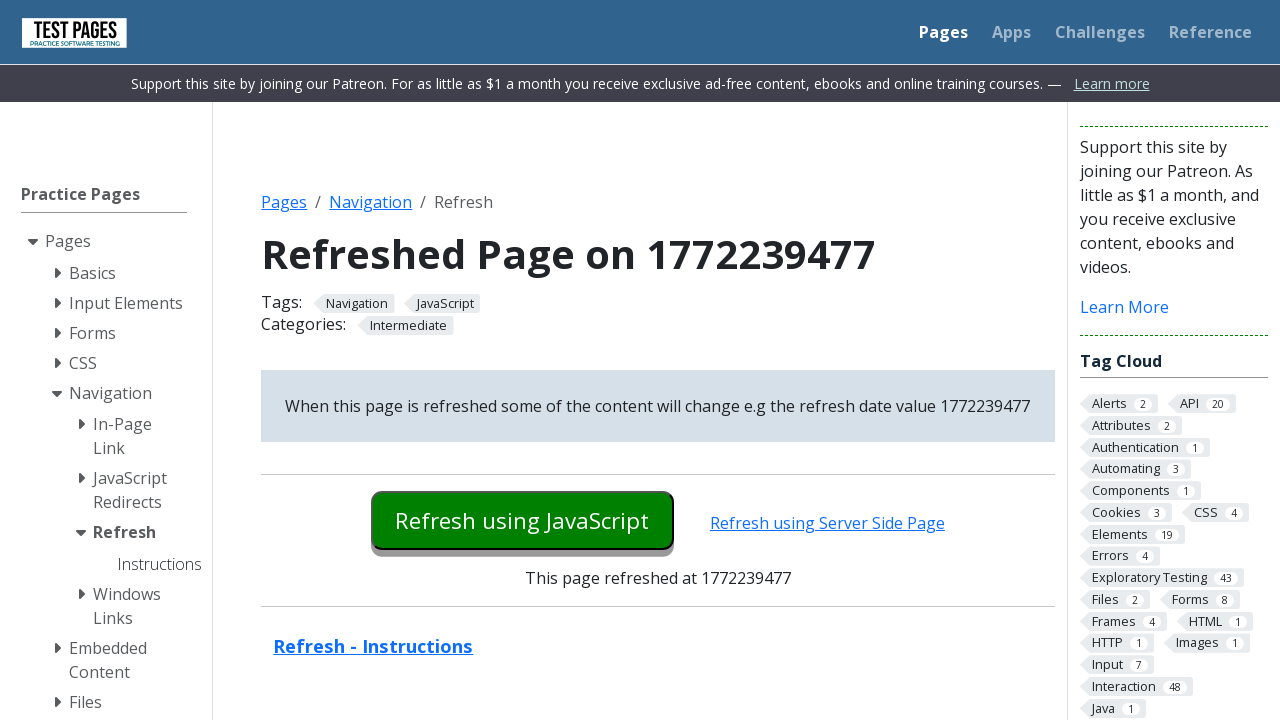

Extracted end timestamp: 1772239477
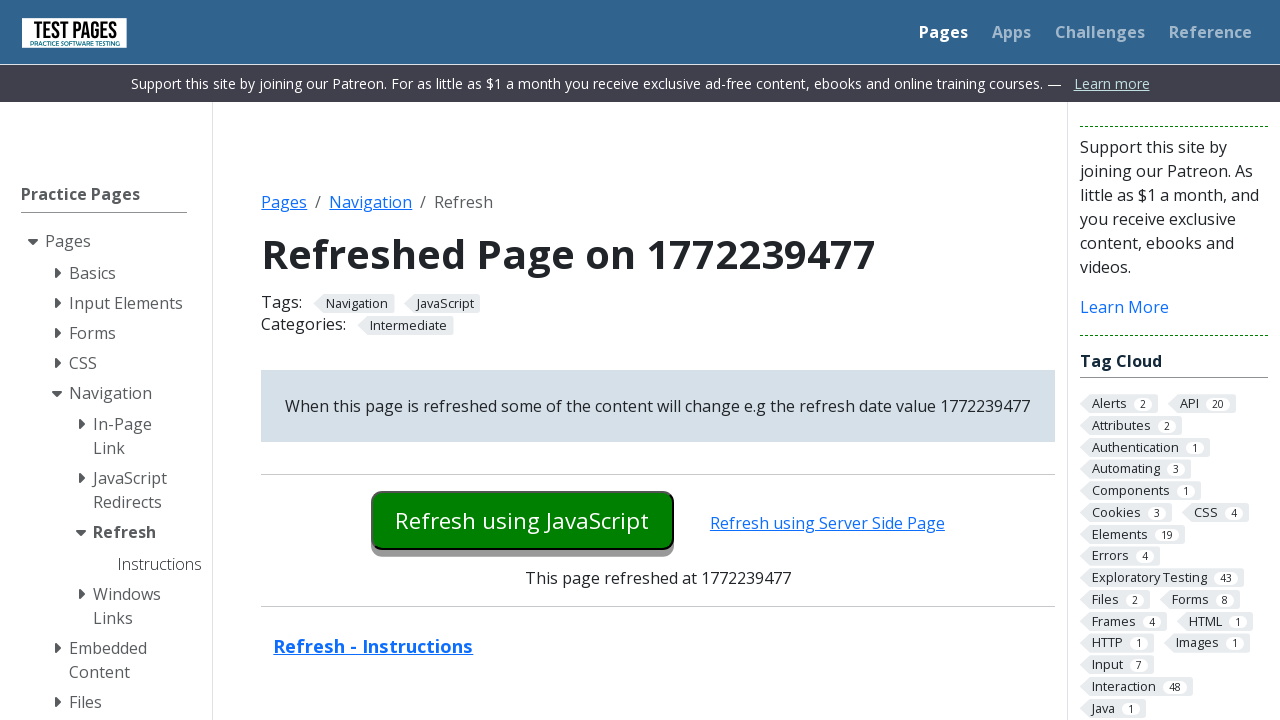

Verified timestamp increased from 1772239469 to 1772239477
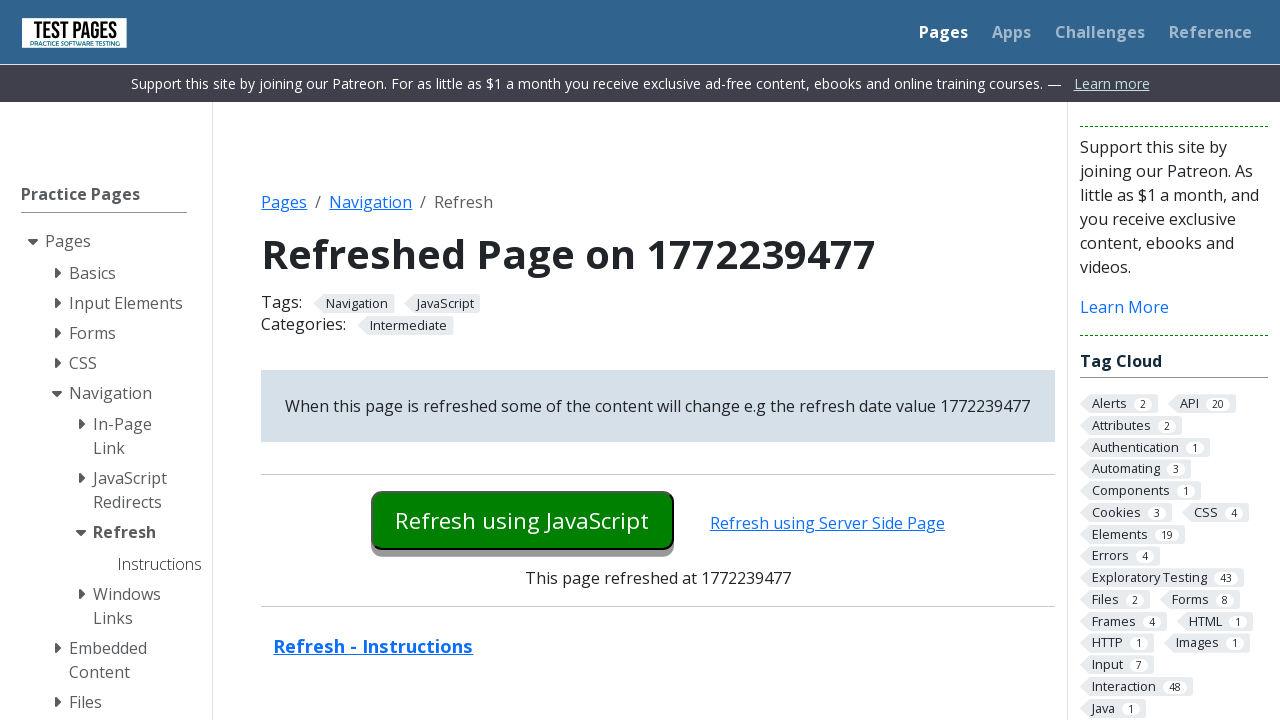

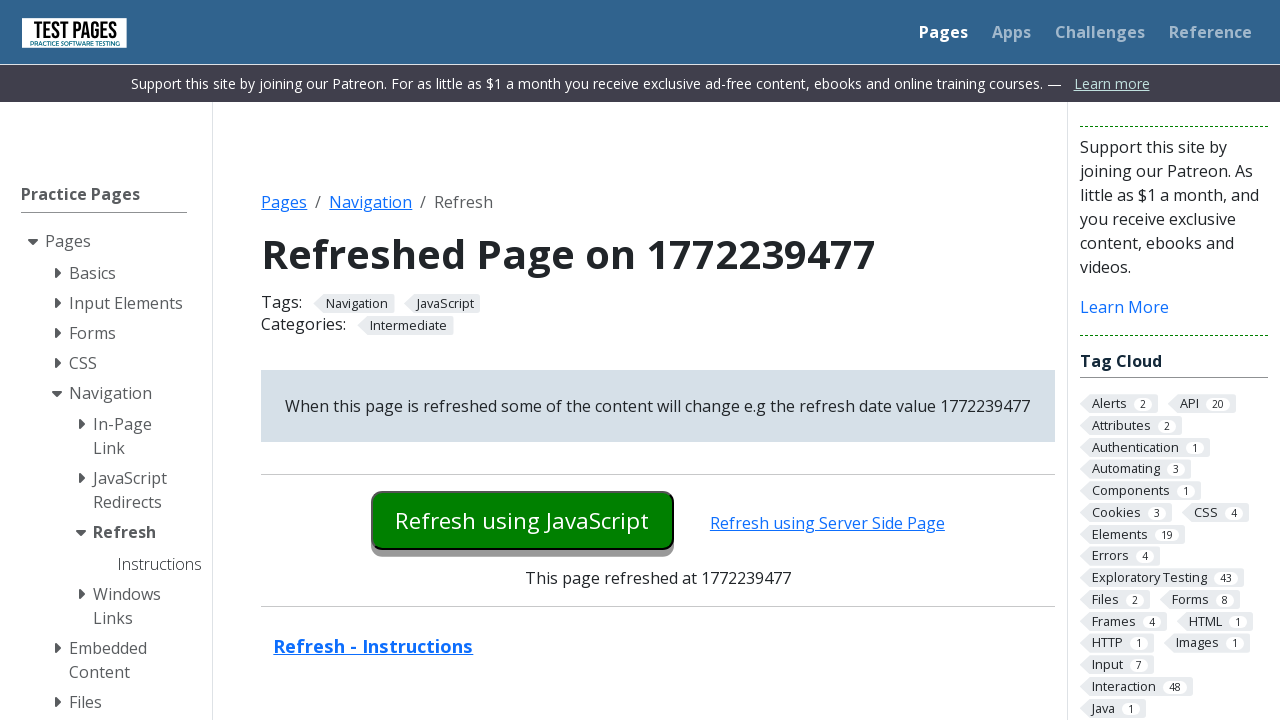